Verifies that the logo element is displayed on the OrangeHRM login page

Starting URL: https://opensource-demo.orangehrmlive.com

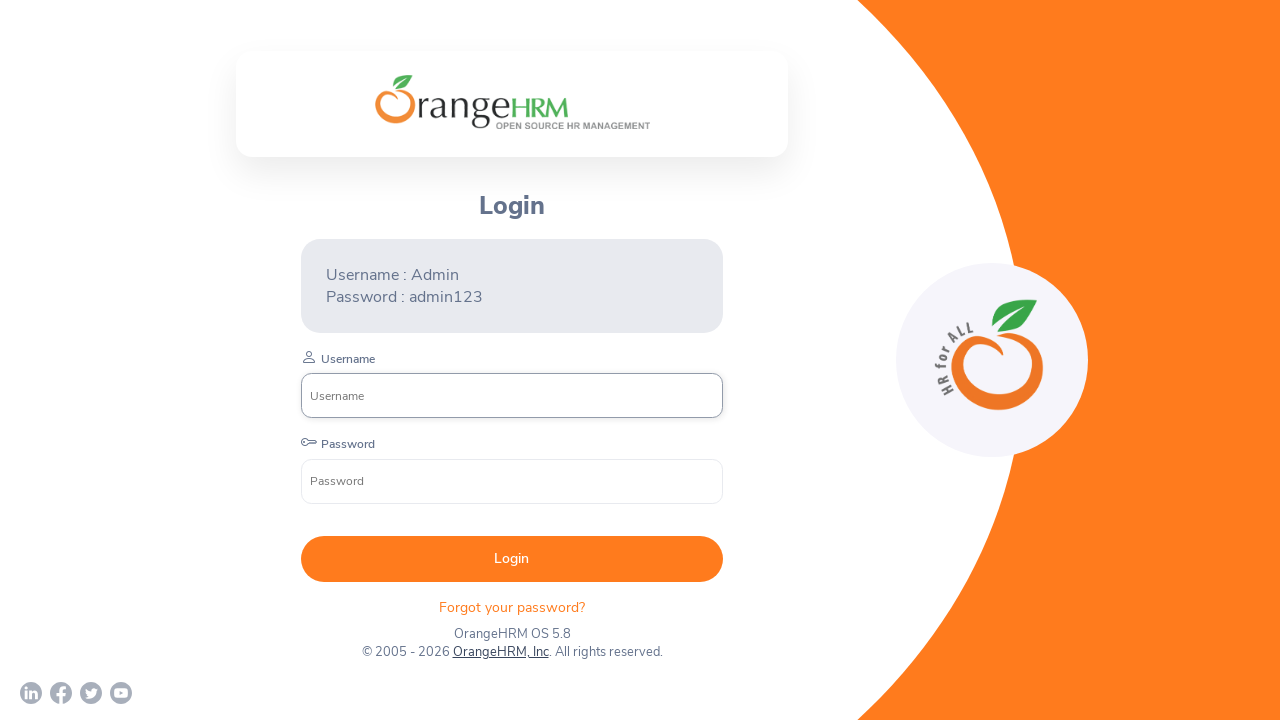

Logo element loaded on OrangeHRM login page
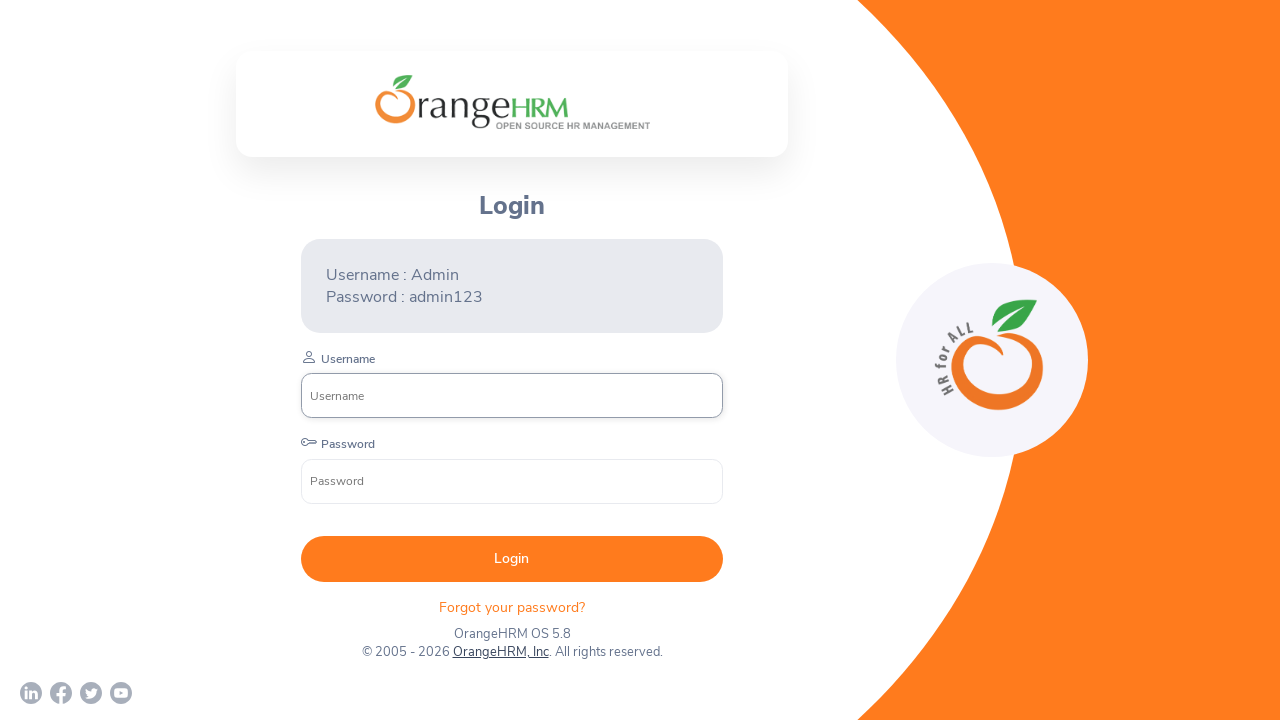

Verified that logo element is visible
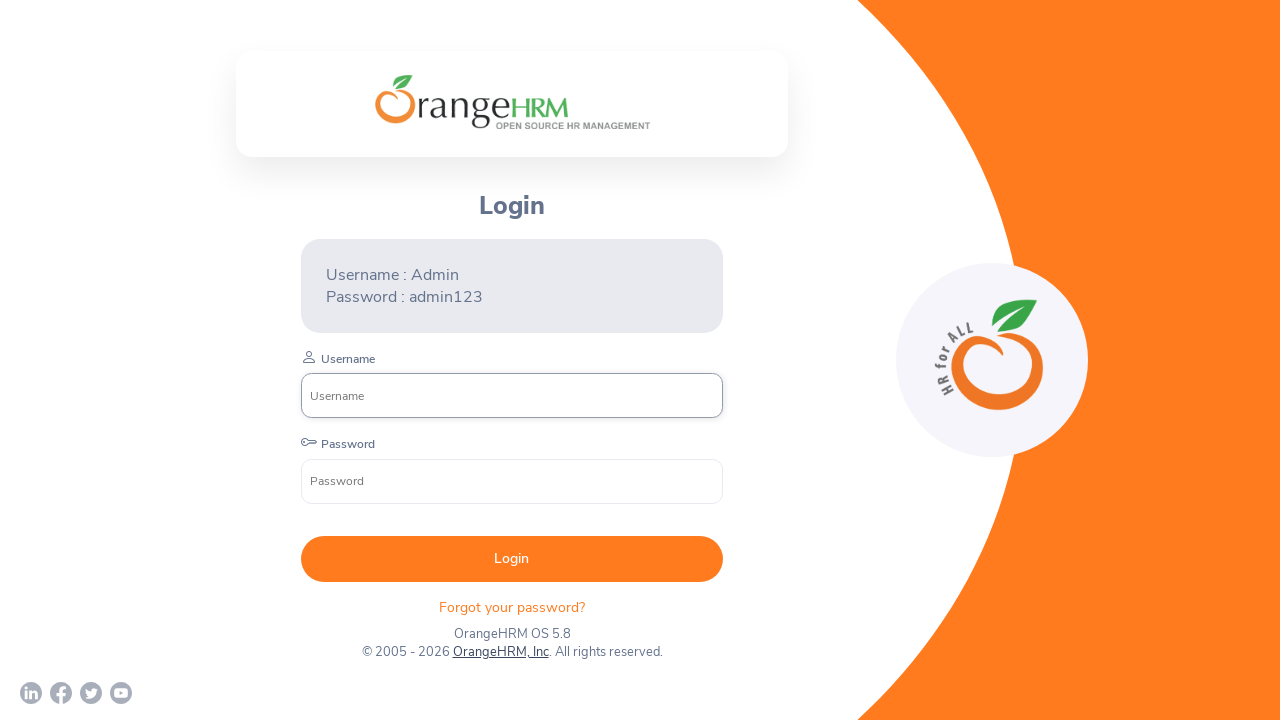

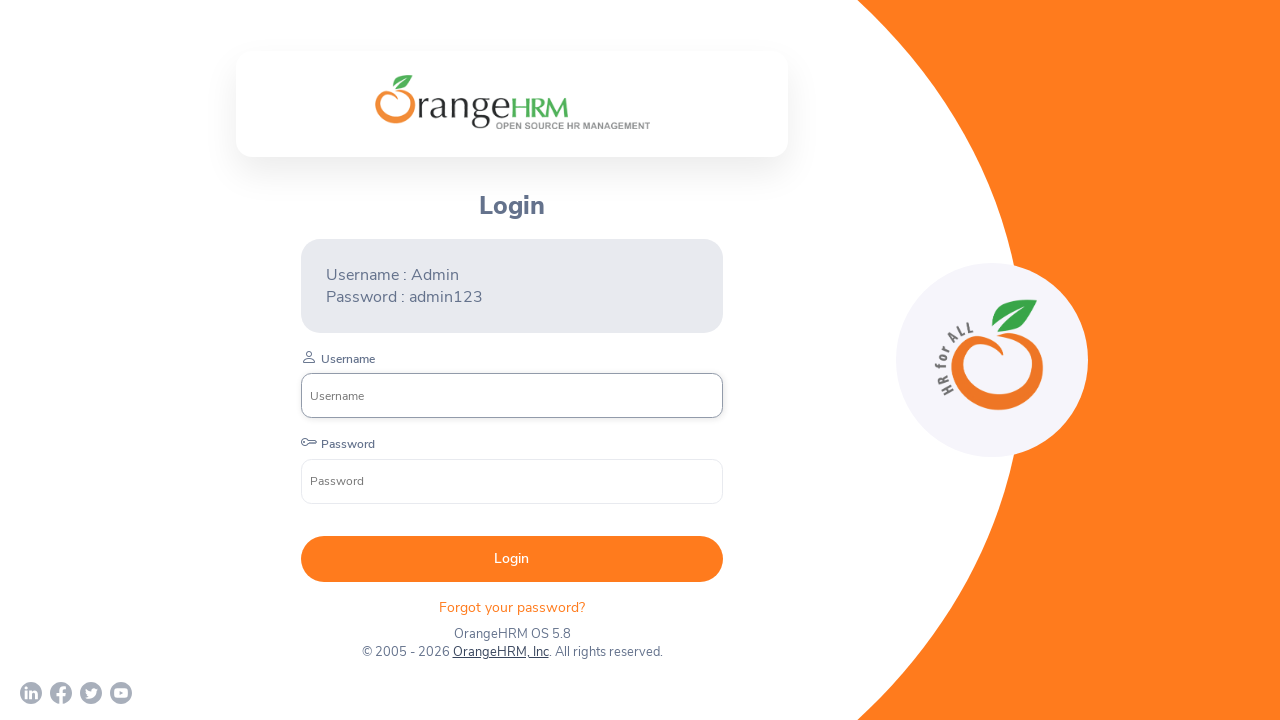